Tests scrolling the viewport by a specific amount to bring the footer element into view

Starting URL: https://www.selenium.dev/selenium/web/scrolling_tests/frame_with_nested_scrolling_frame_out_of_view.html

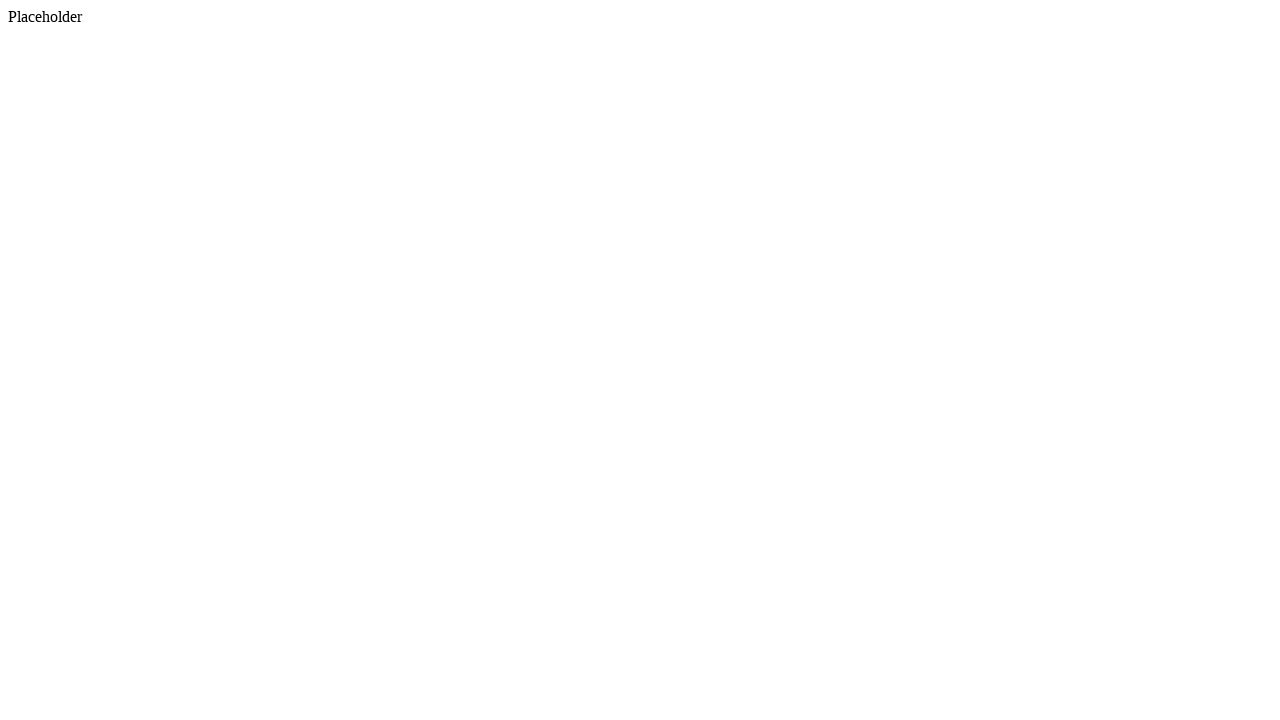

Located footer element
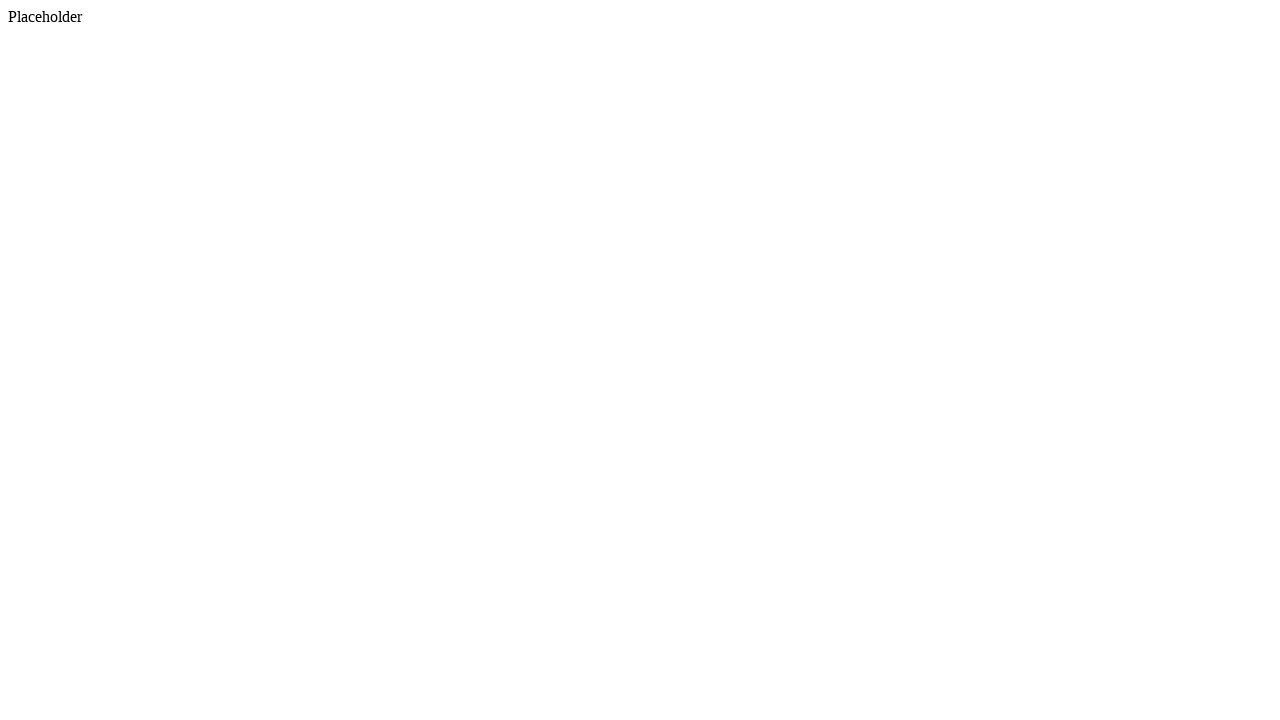

Retrieved footer element bounding box
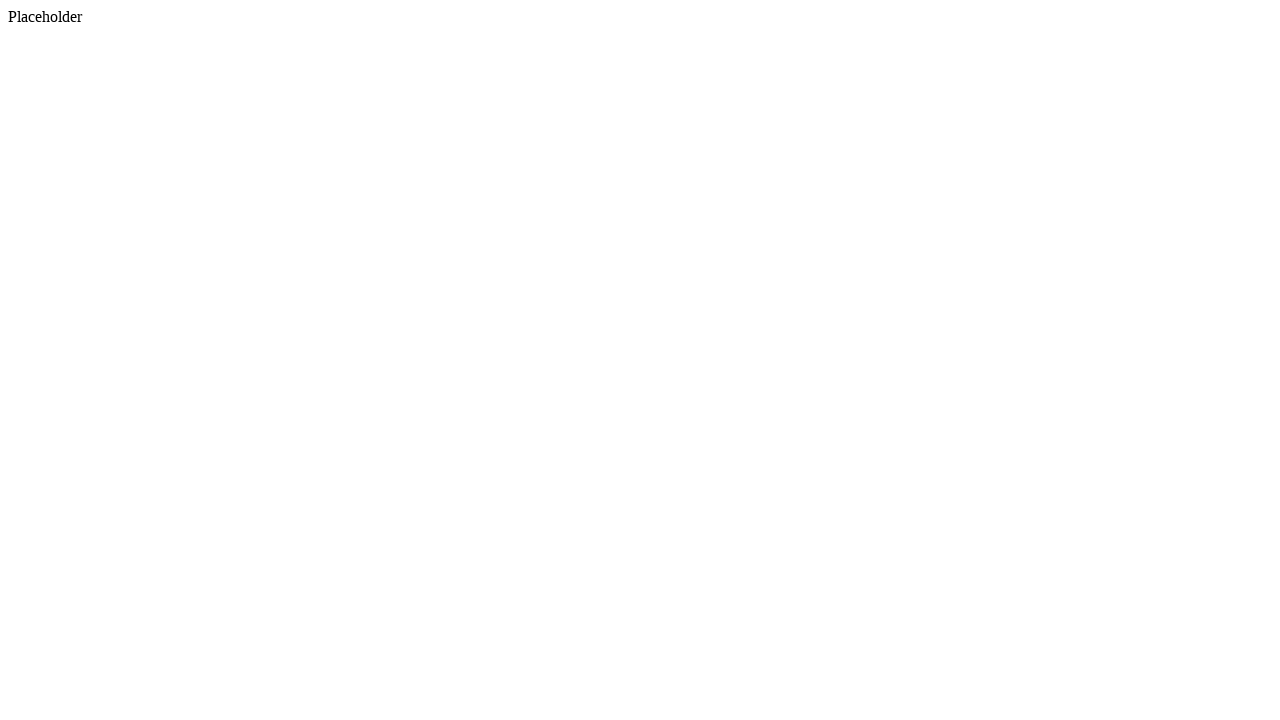

Scrolled viewport by 5216 pixels to bring footer into view
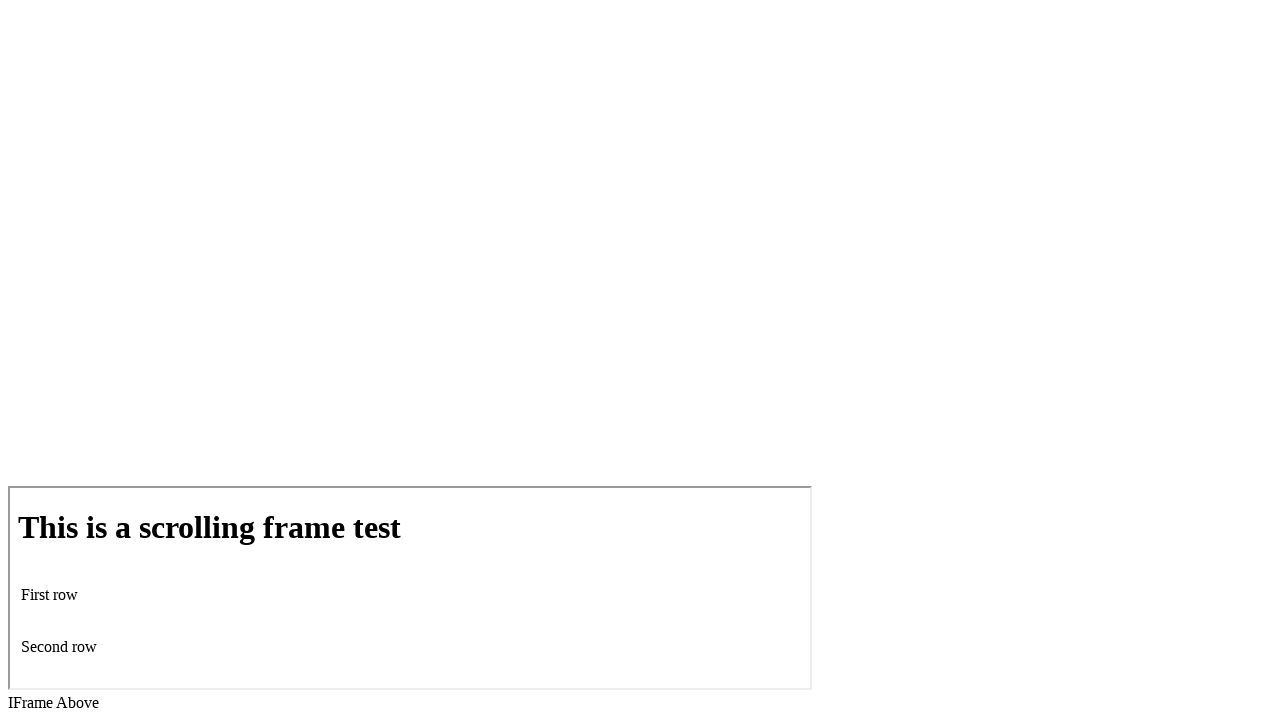

Footer element is now visible in viewport
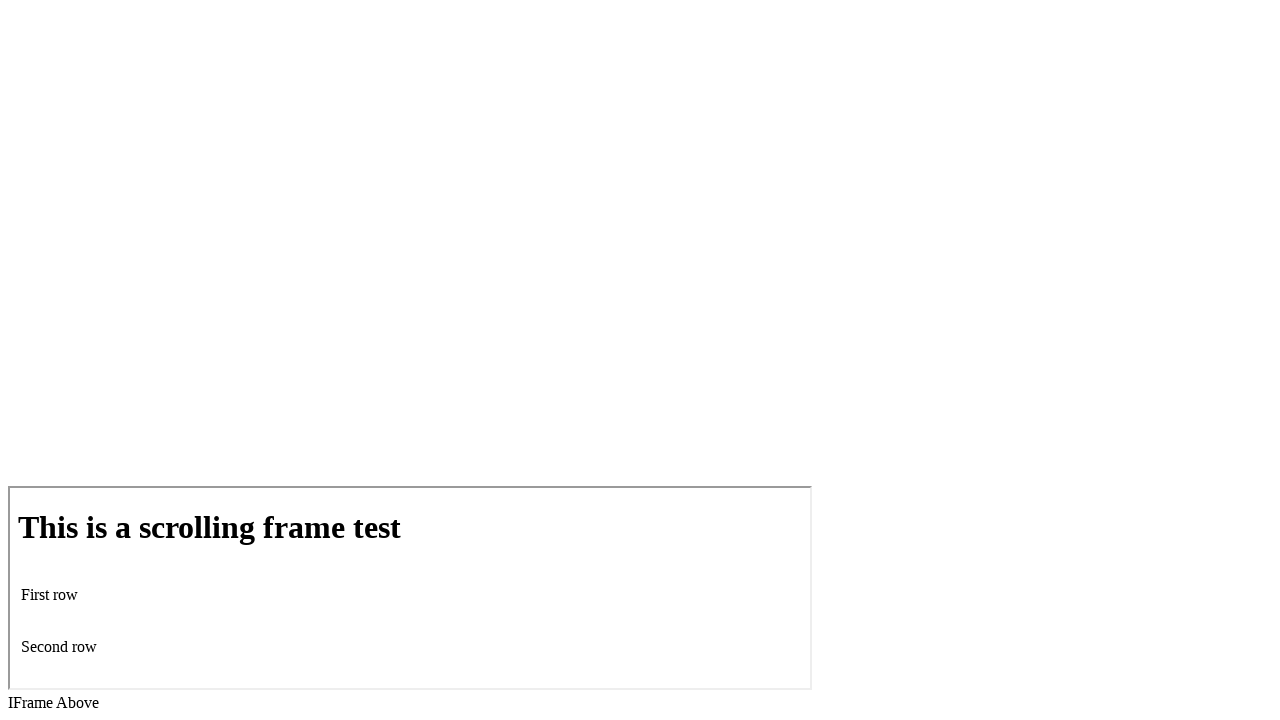

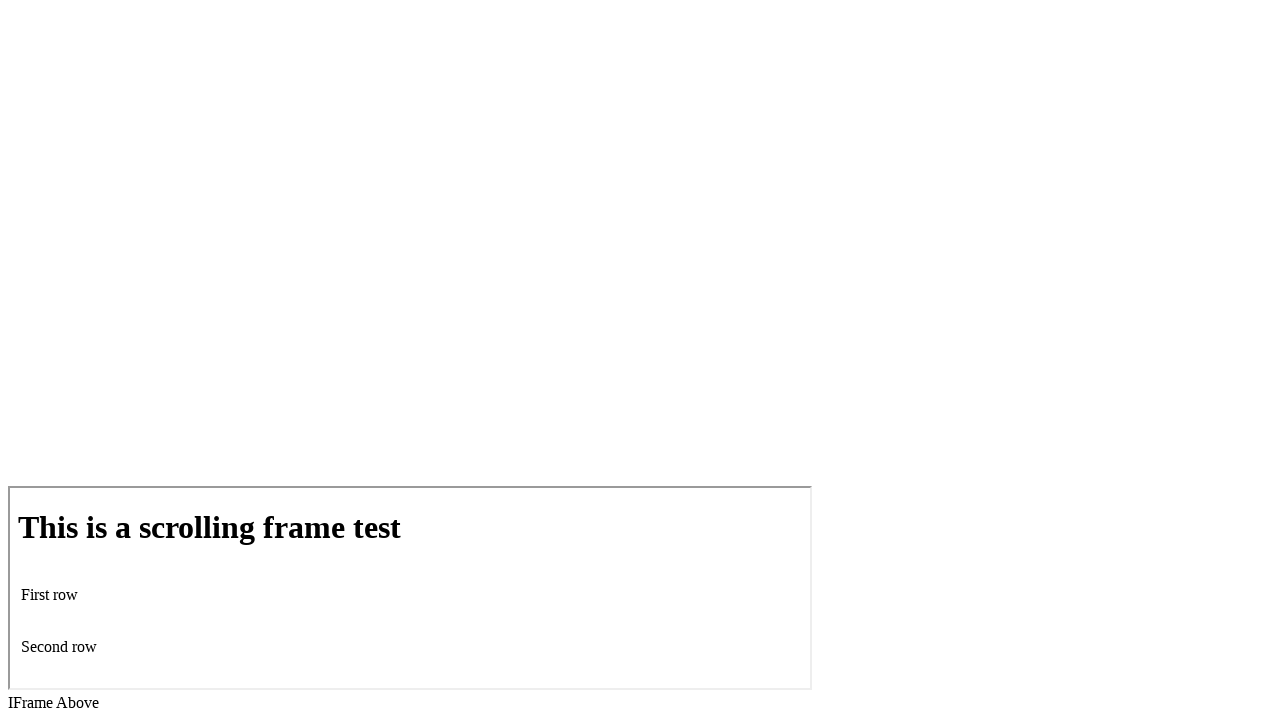